Tests JavaScript click execution by clicking a button and verifying a new element appears with the class 'added-manually'

Starting URL: http://the-internet.herokuapp.com/add_remove_elements/

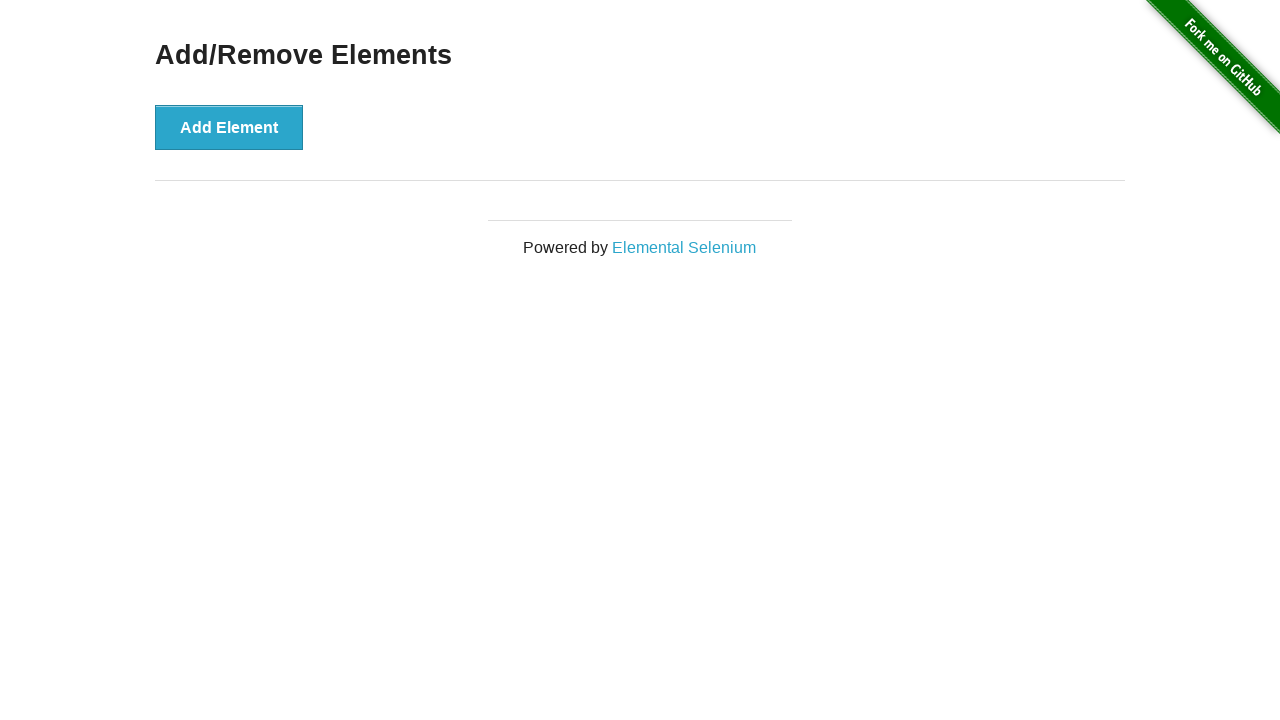

Clicked button to trigger JavaScript execution at (229, 127) on button
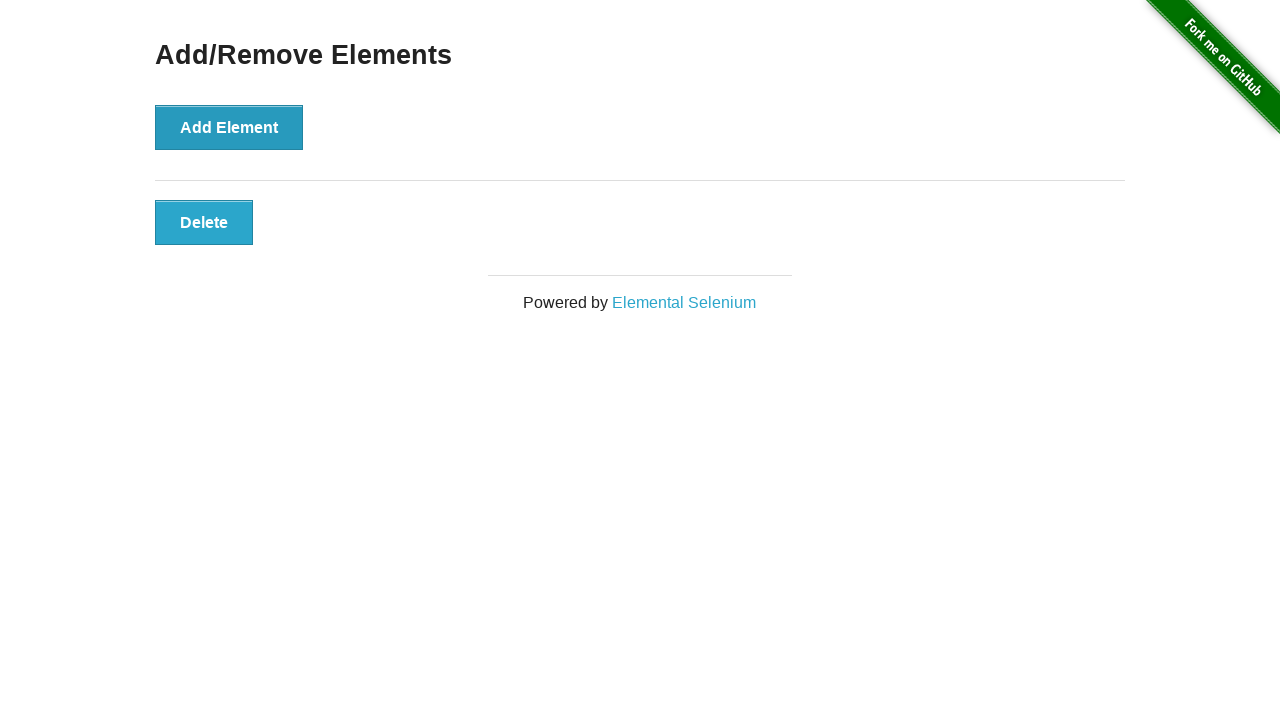

Verified new element with class 'added-manually' appeared
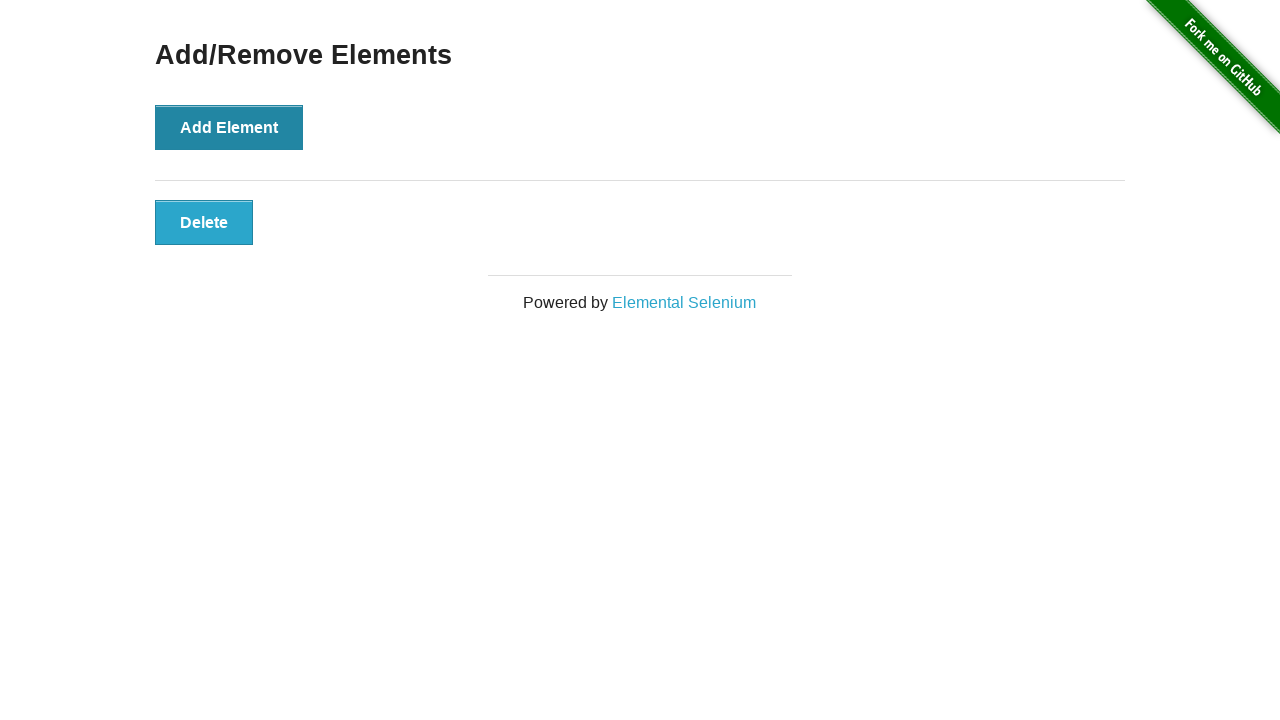

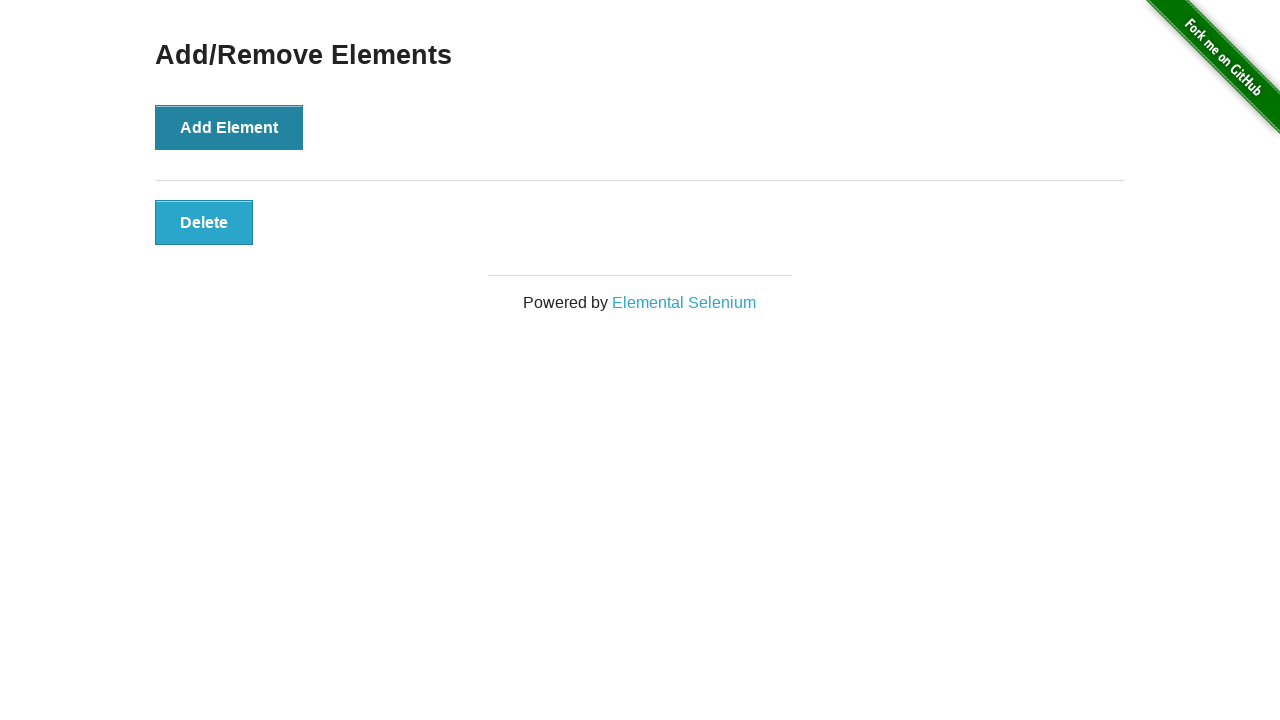